Tests dynamic dropdown functionality by selecting an origin city (Bangalore - BLR) and a destination city (Chennai - MAA) from cascading dropdown menus on a flight booking practice page.

Starting URL: https://rahulshettyacademy.com/dropdownsPractise/

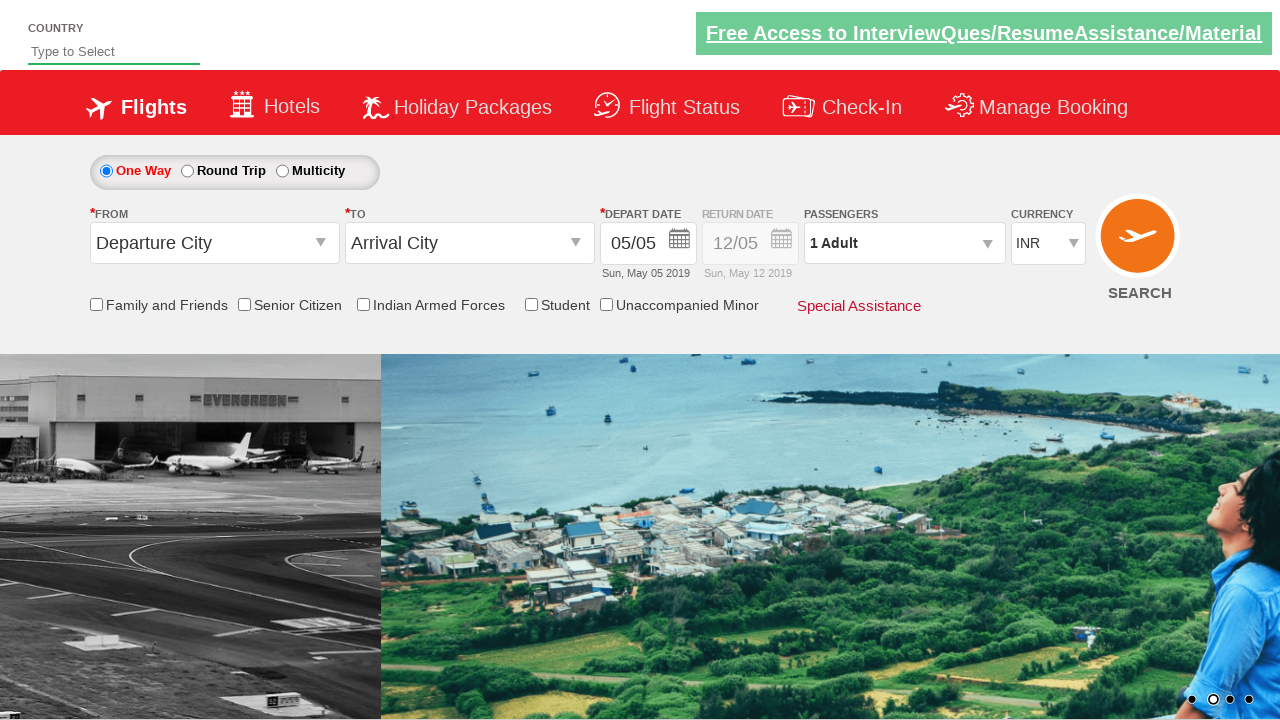

Clicked on the origin station dropdown to open it at (214, 243) on #ctl00_mainContent_ddl_originStation1_CTXT
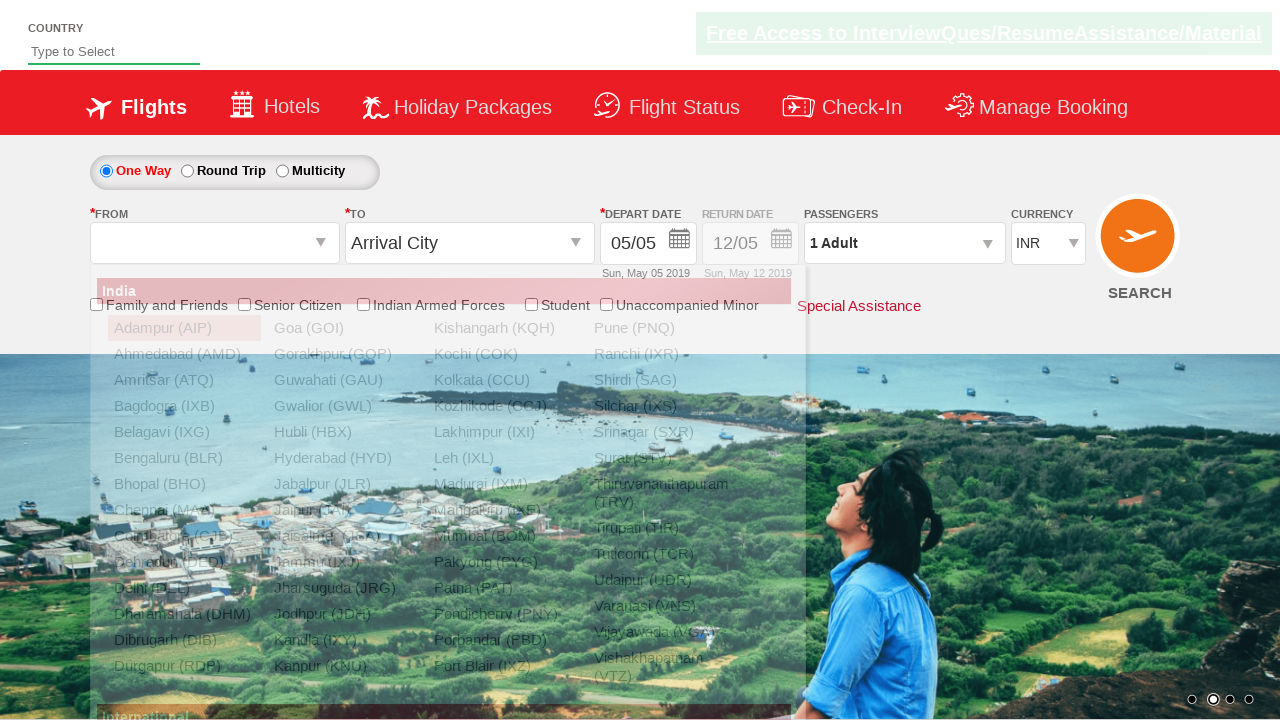

Selected Bangalore (BLR) as origin city at (184, 458) on xpath=//a[@value='BLR']
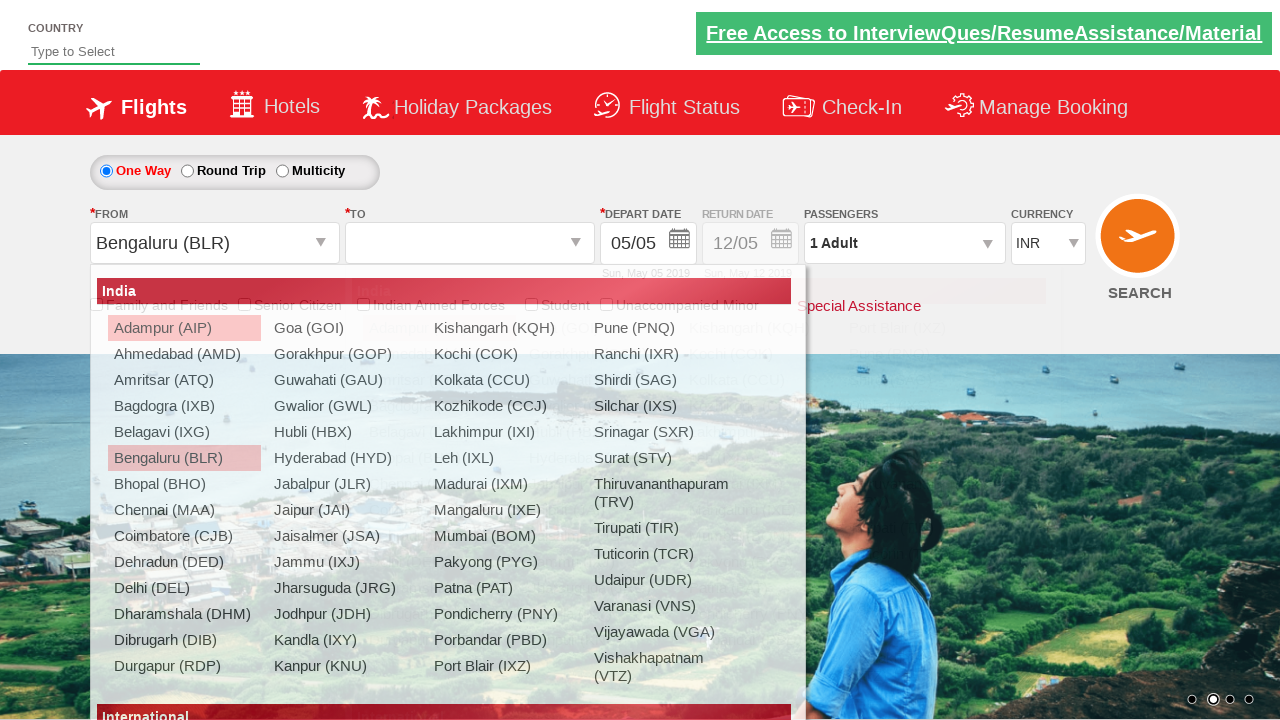

Waited for the destination dropdown to be ready
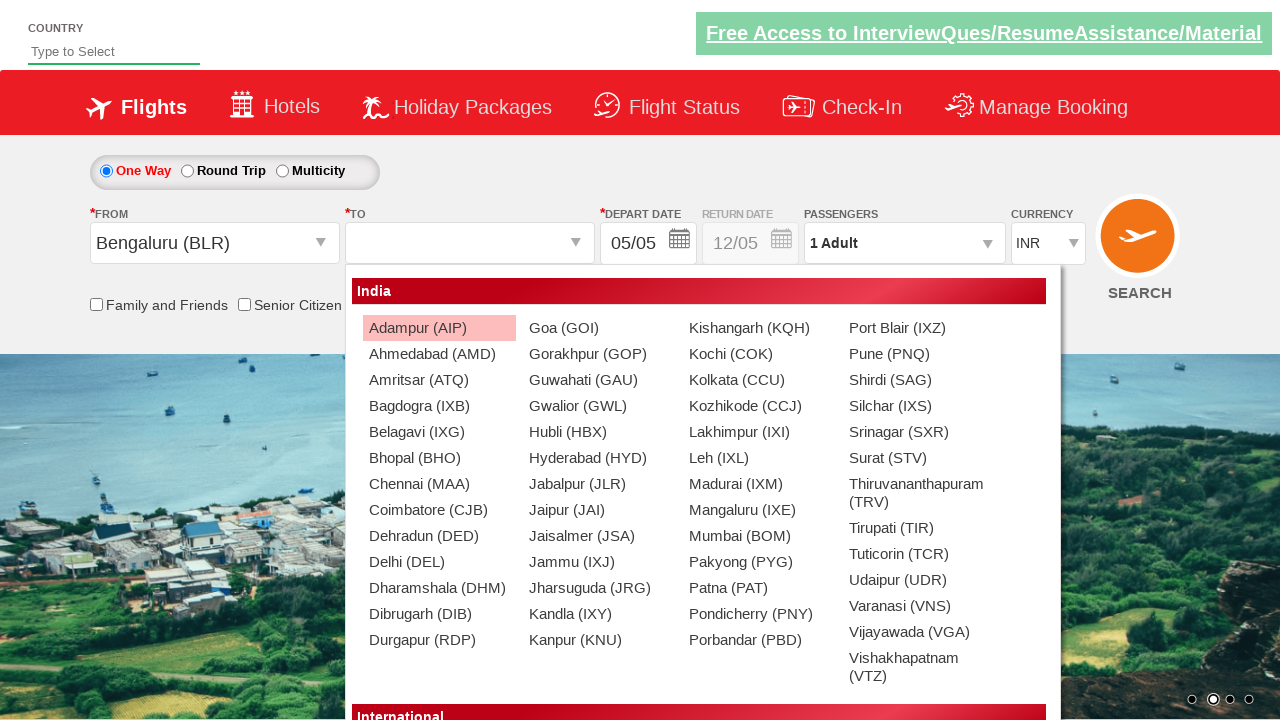

Selected Chennai (MAA) as destination city at (439, 484) on (//a[@value='MAA'])[2]
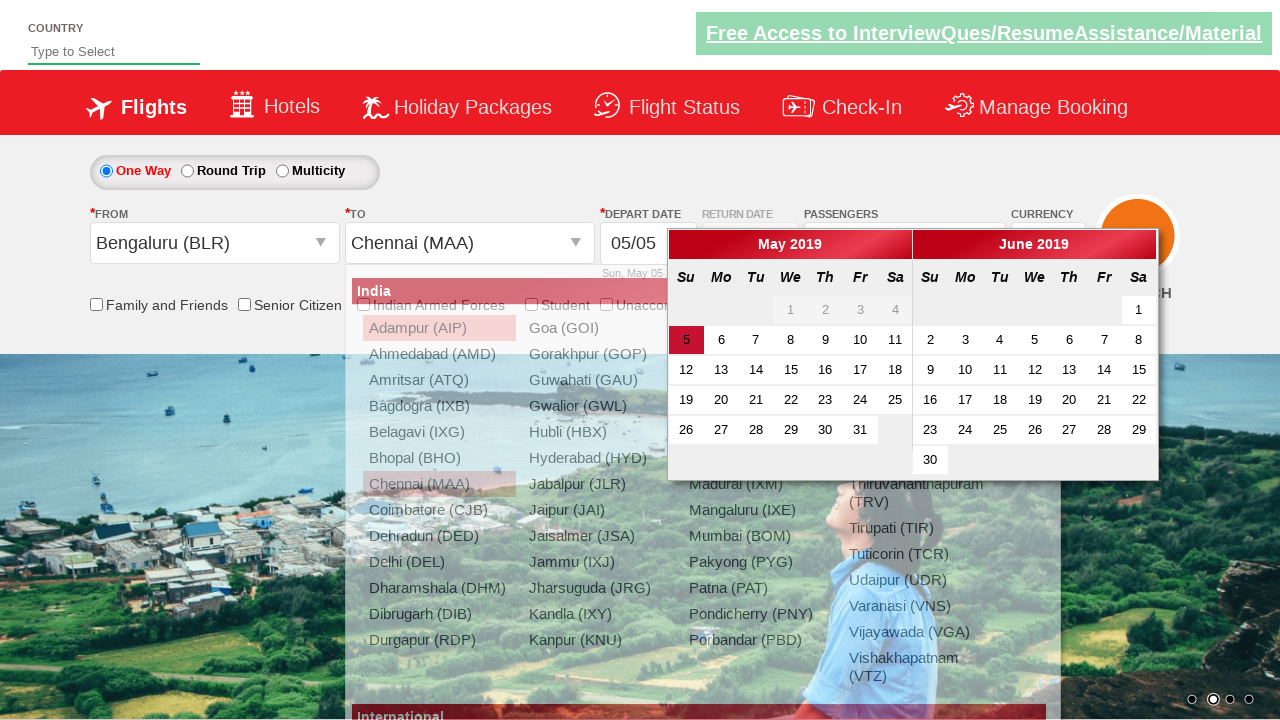

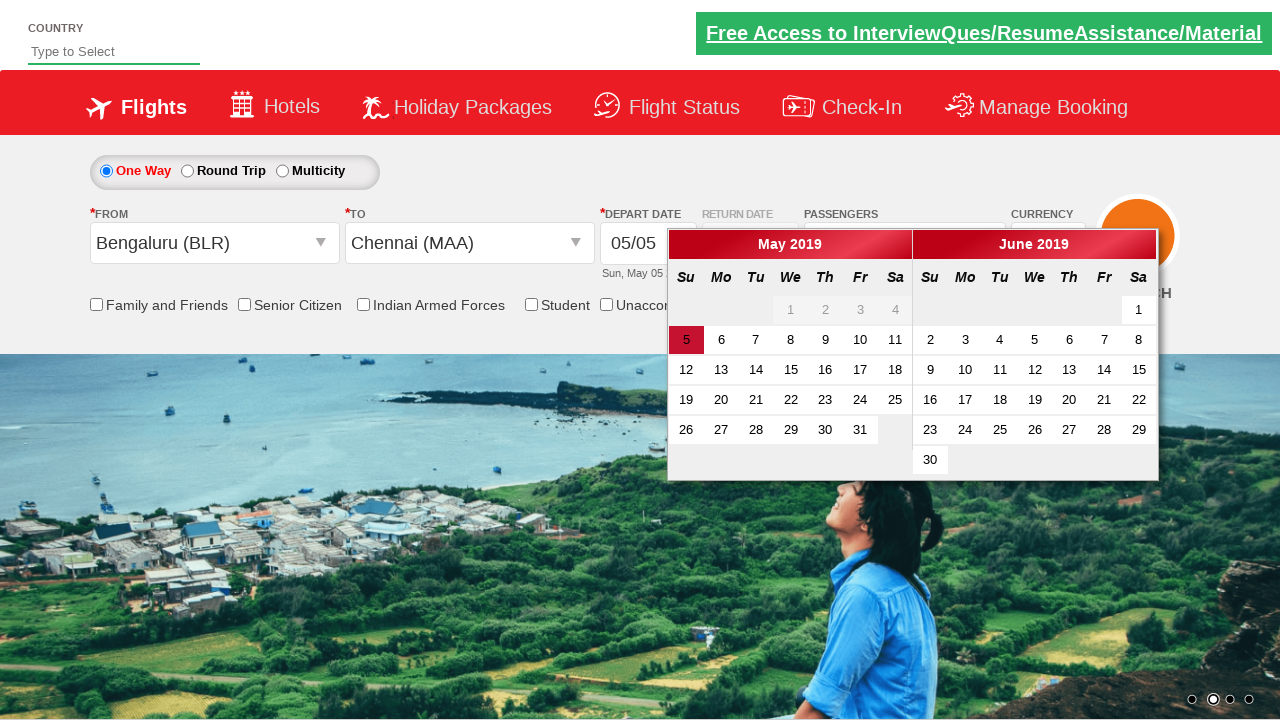